Tests progress bar functionality by starting it, waiting for it to reach 75%, and then stopping it

Starting URL: http://uitestingplayground.com/progressbar

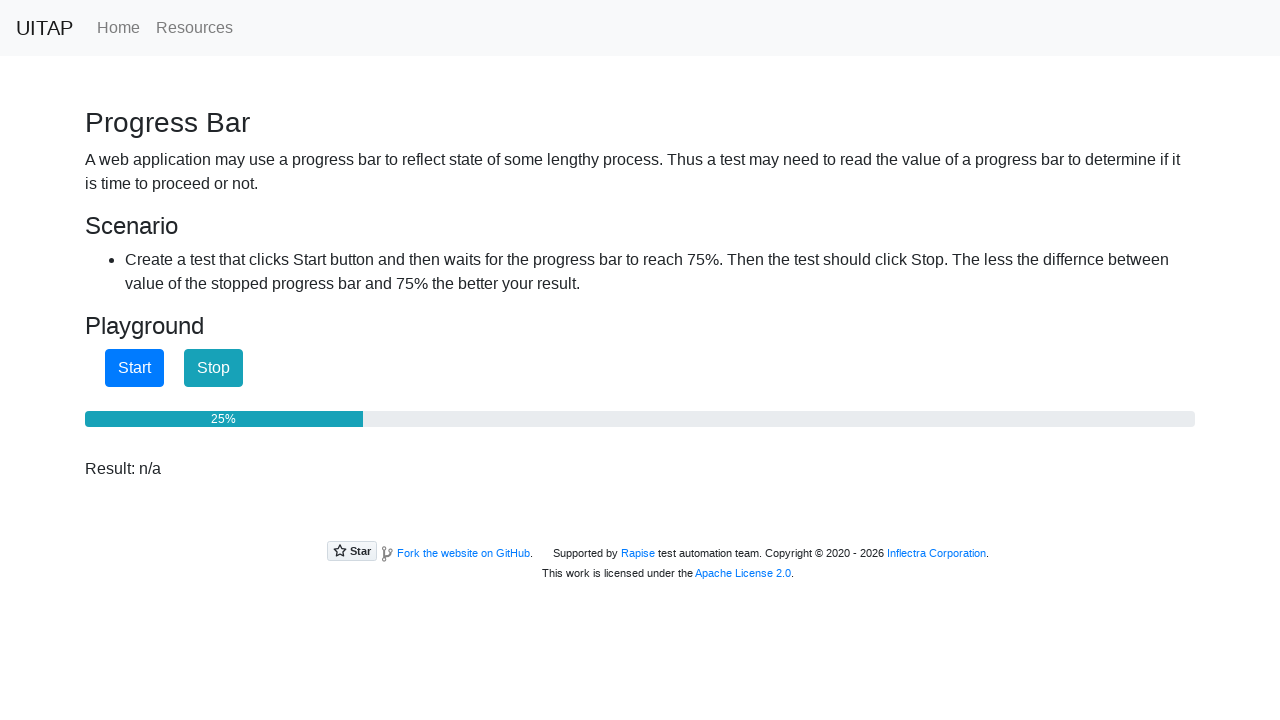

Clicked start button to begin progress bar at (134, 368) on #startButton
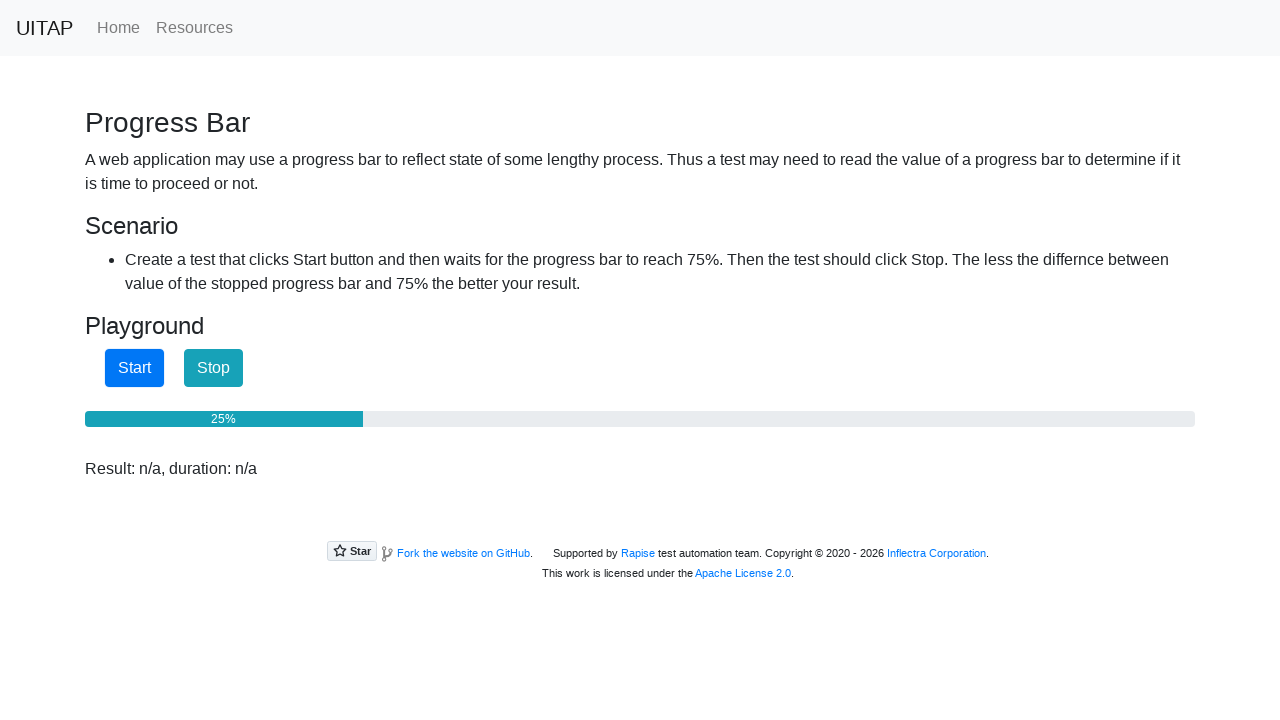

Progress bar reached 75%
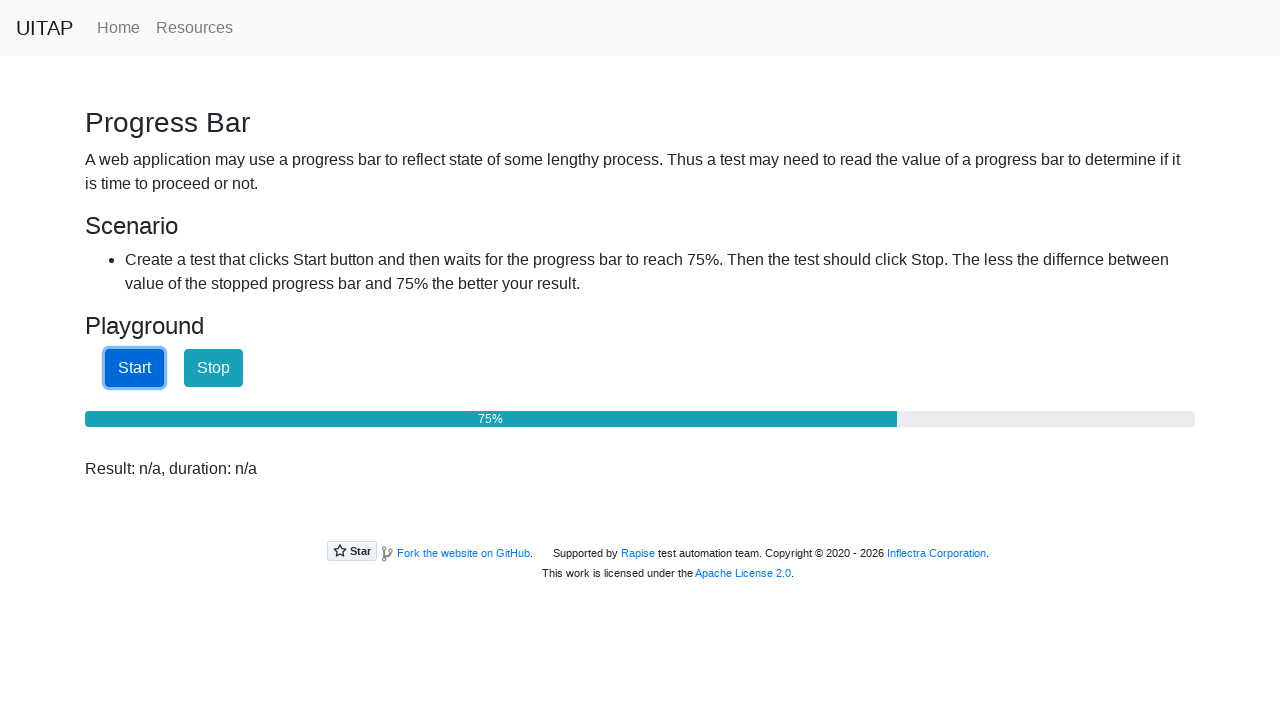

Clicked stop button to halt progress bar at (214, 368) on #stopButton
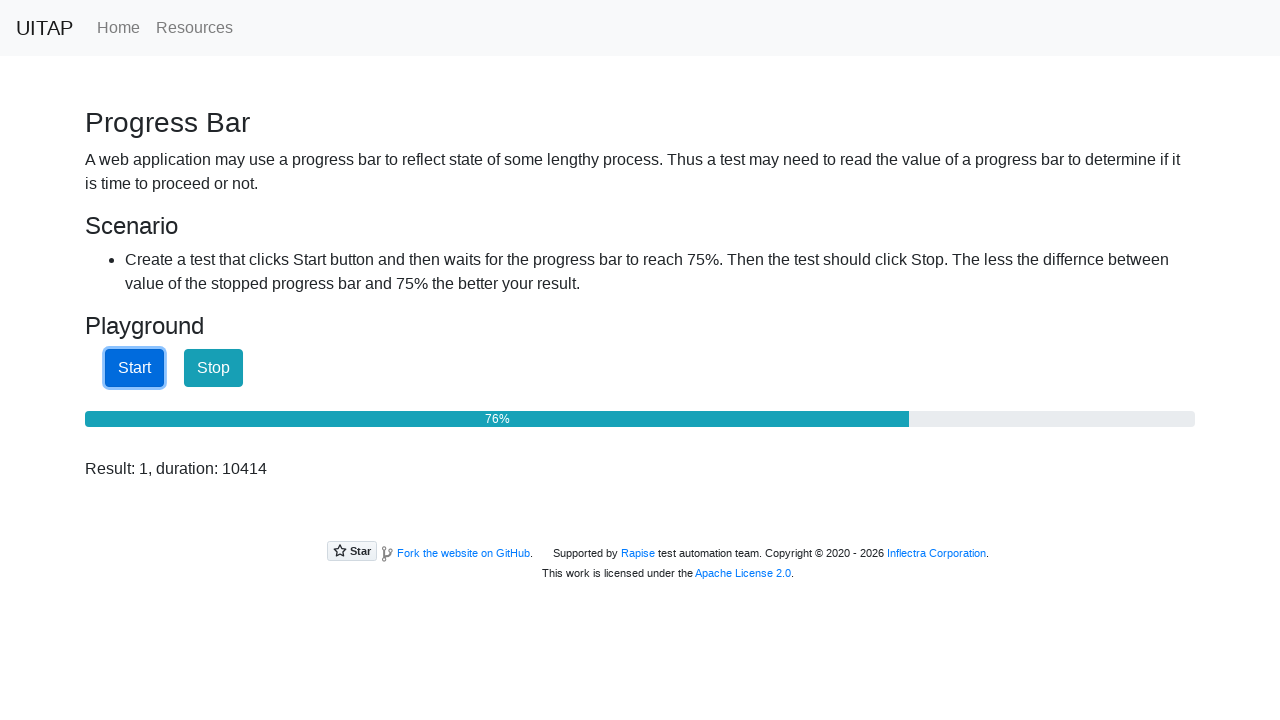

Retrieved result text from progress bar test
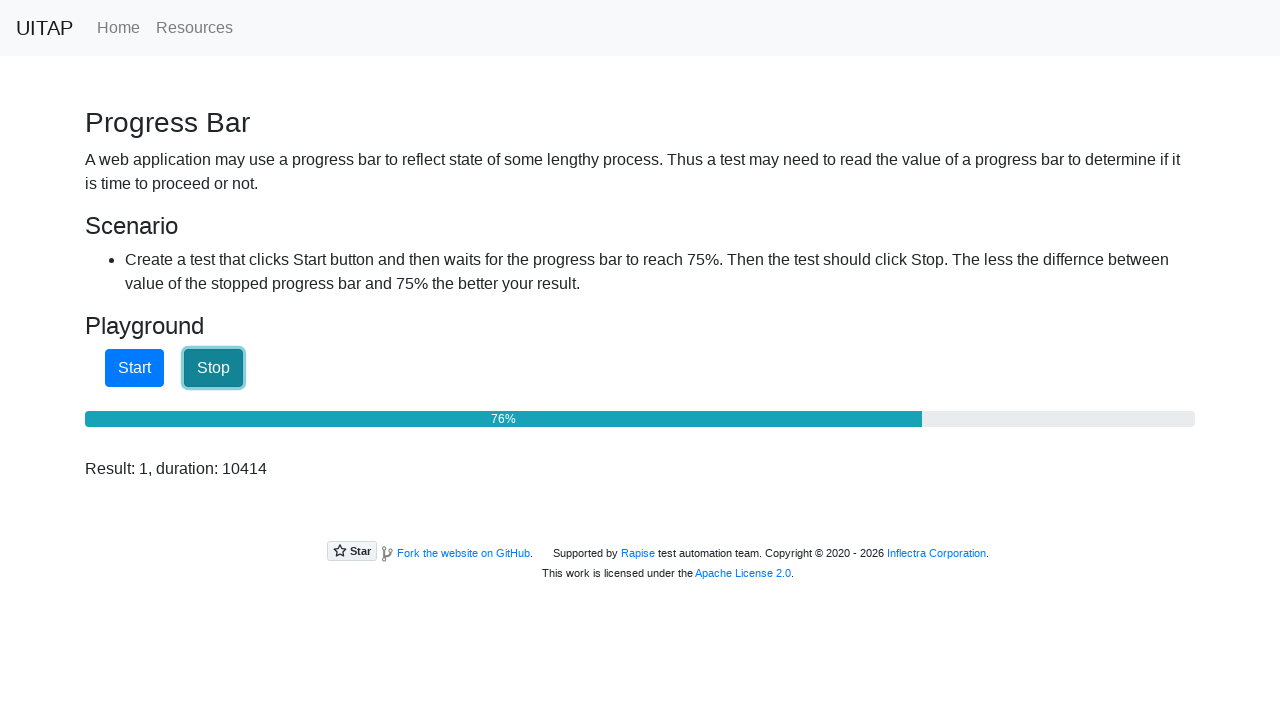

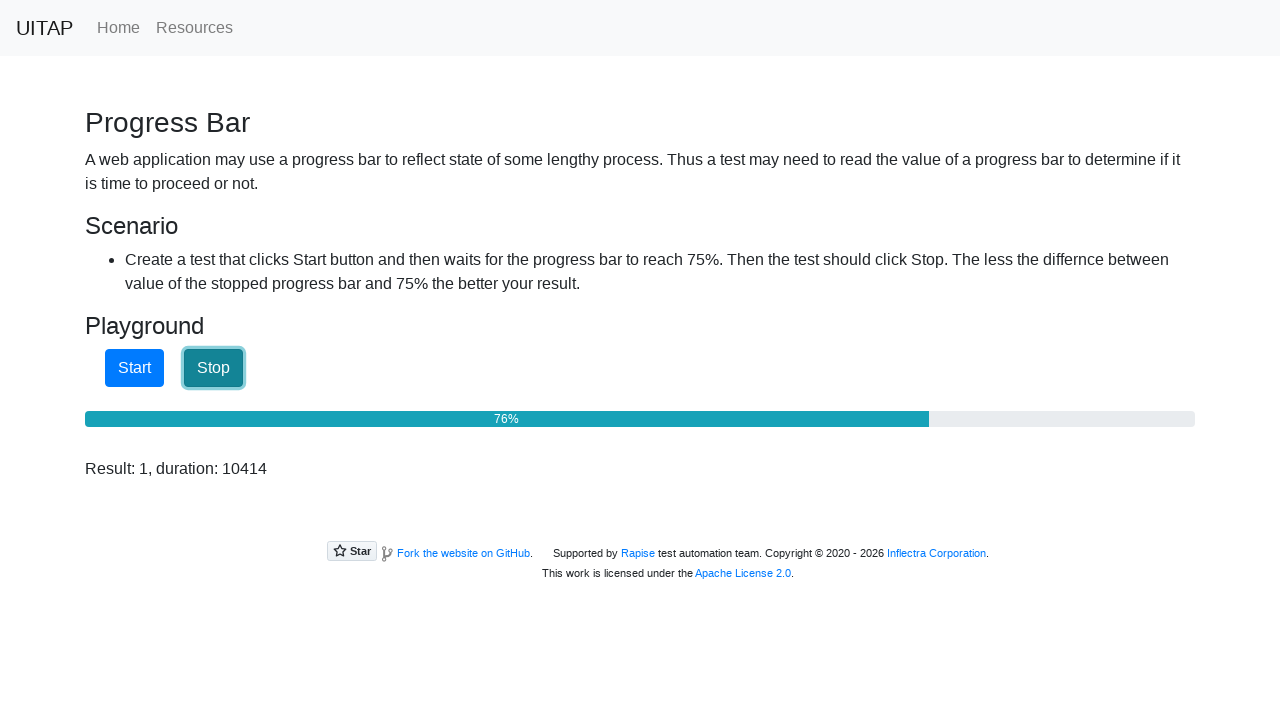